Tests the WebdriverIO documentation site by navigating to the API docs page, hovering over a link, and using the search functionality to enter a query and clear it.

Starting URL: https://webdriver.io/

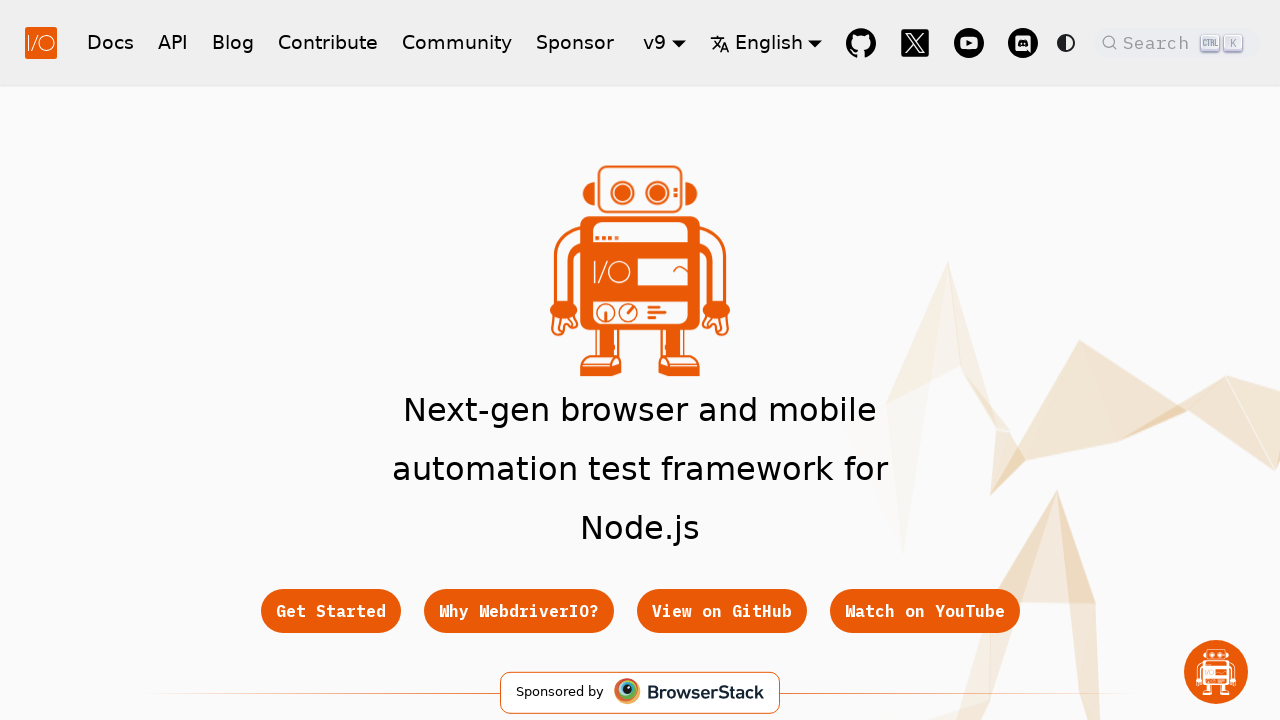

Clicked on the API documentation link at (173, 42) on a[href="/docs/api"]
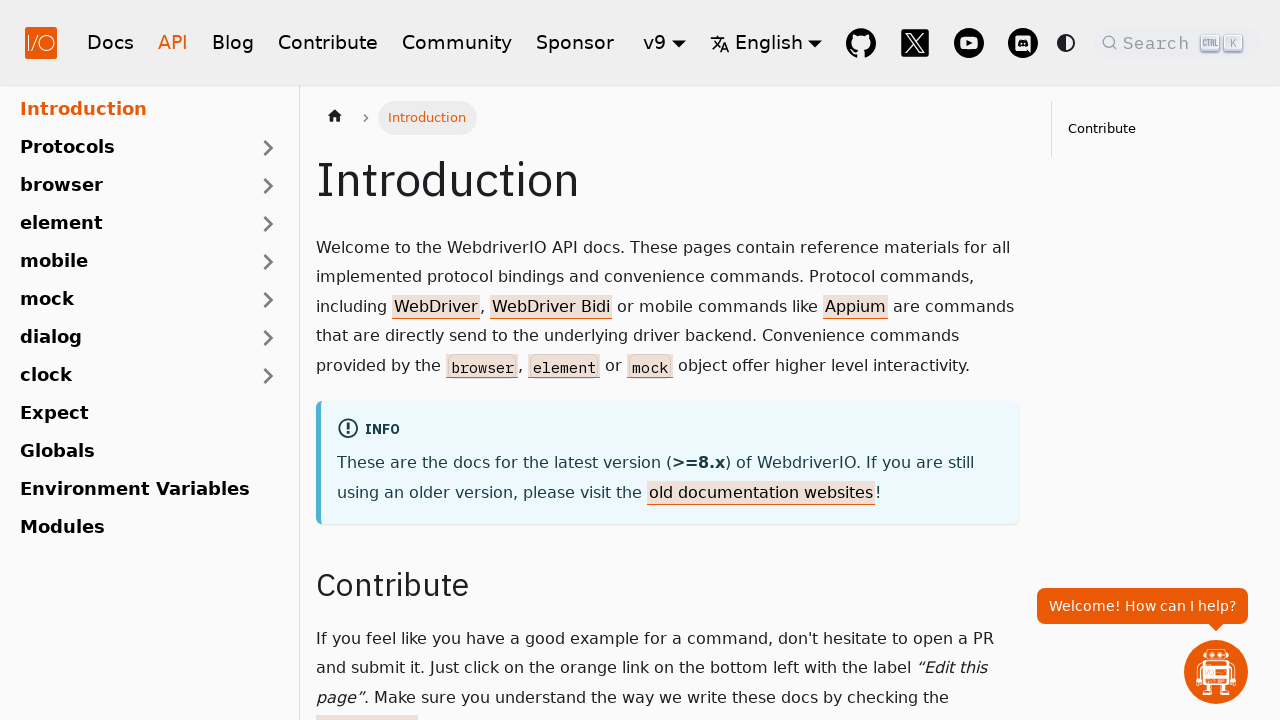

Navigated to API docs page
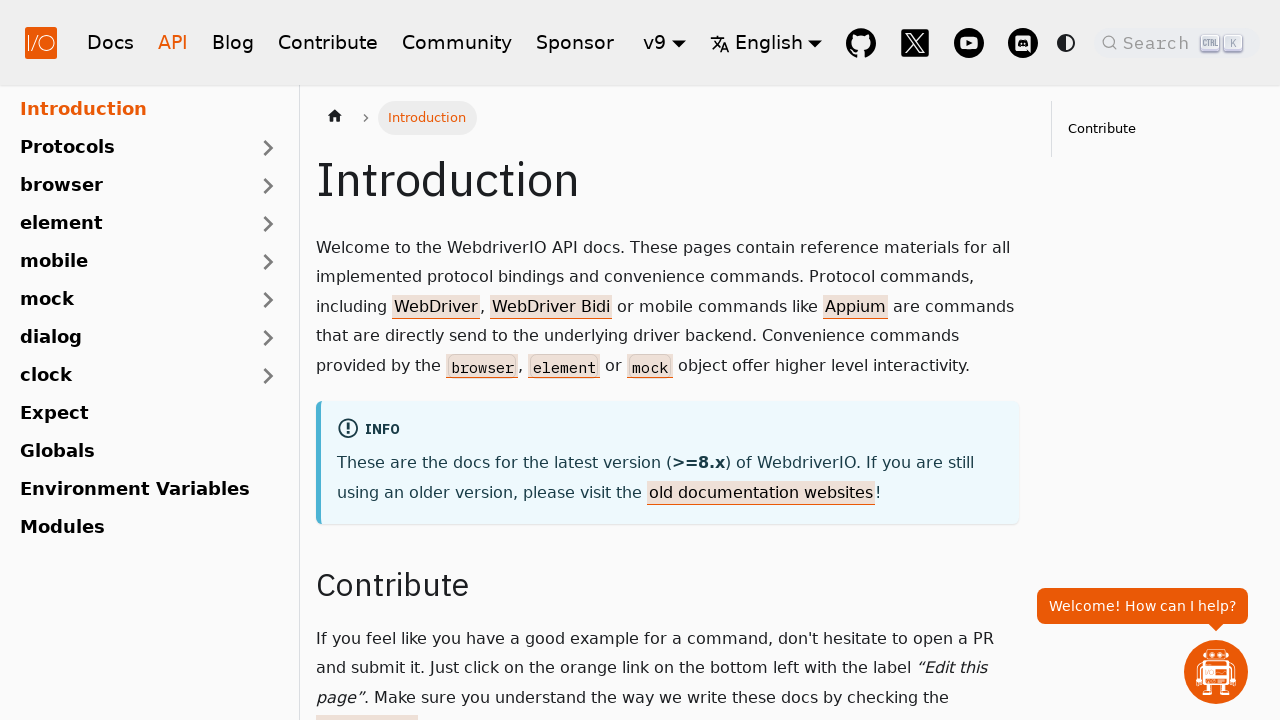

H1 element is present on the page
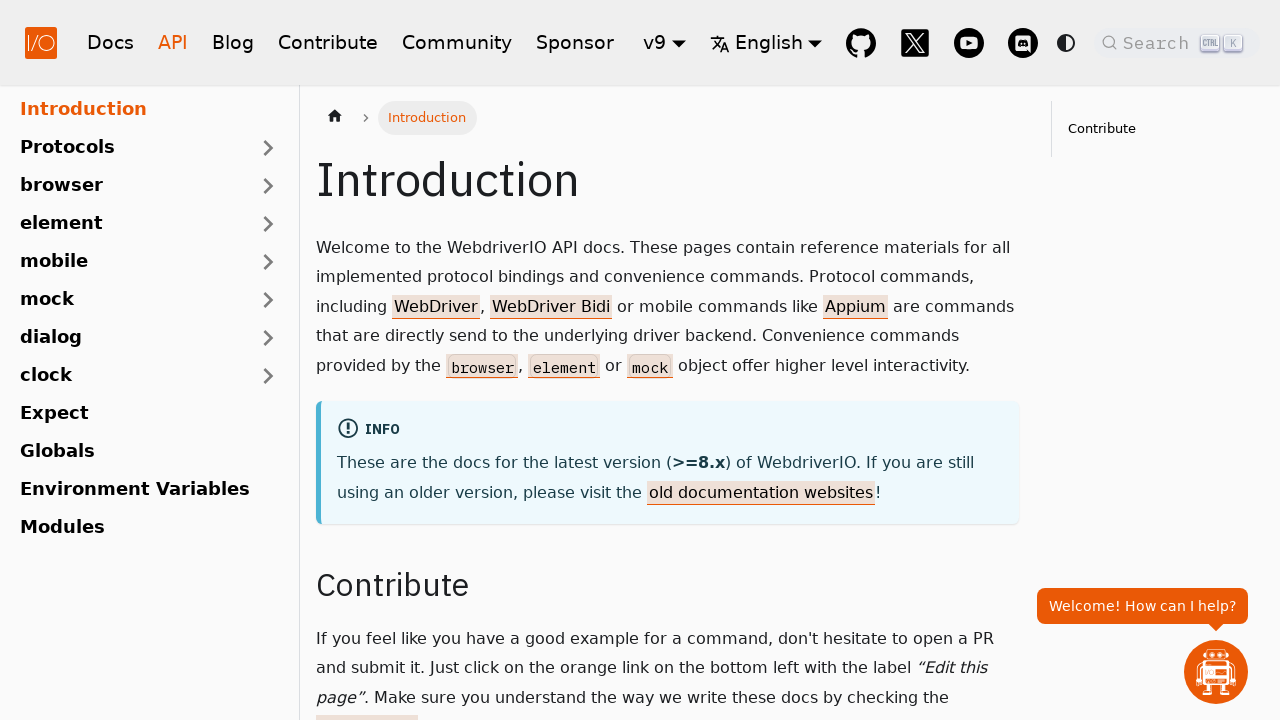

Hovered over the WebDriver API link at (436, 306) on a[href="/docs/api/webdriver"]
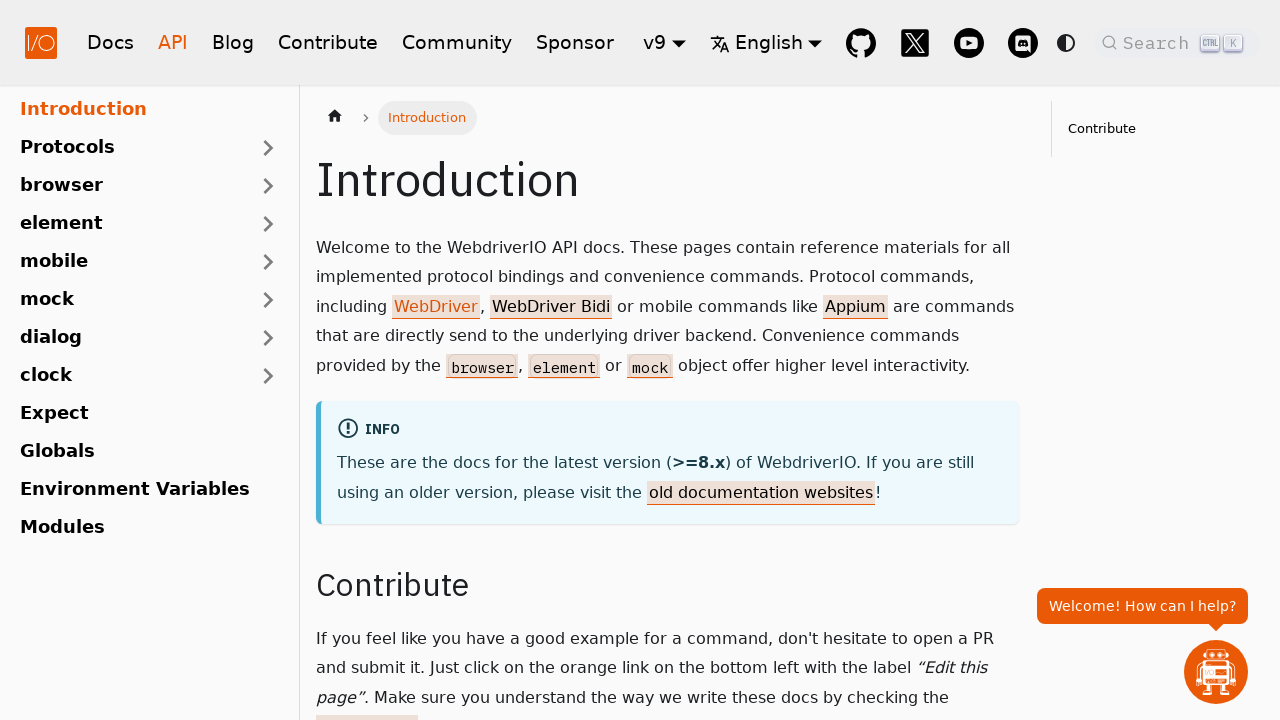

Clicked on the search button at (1159, 42) on .DocSearch-Button-Placeholder
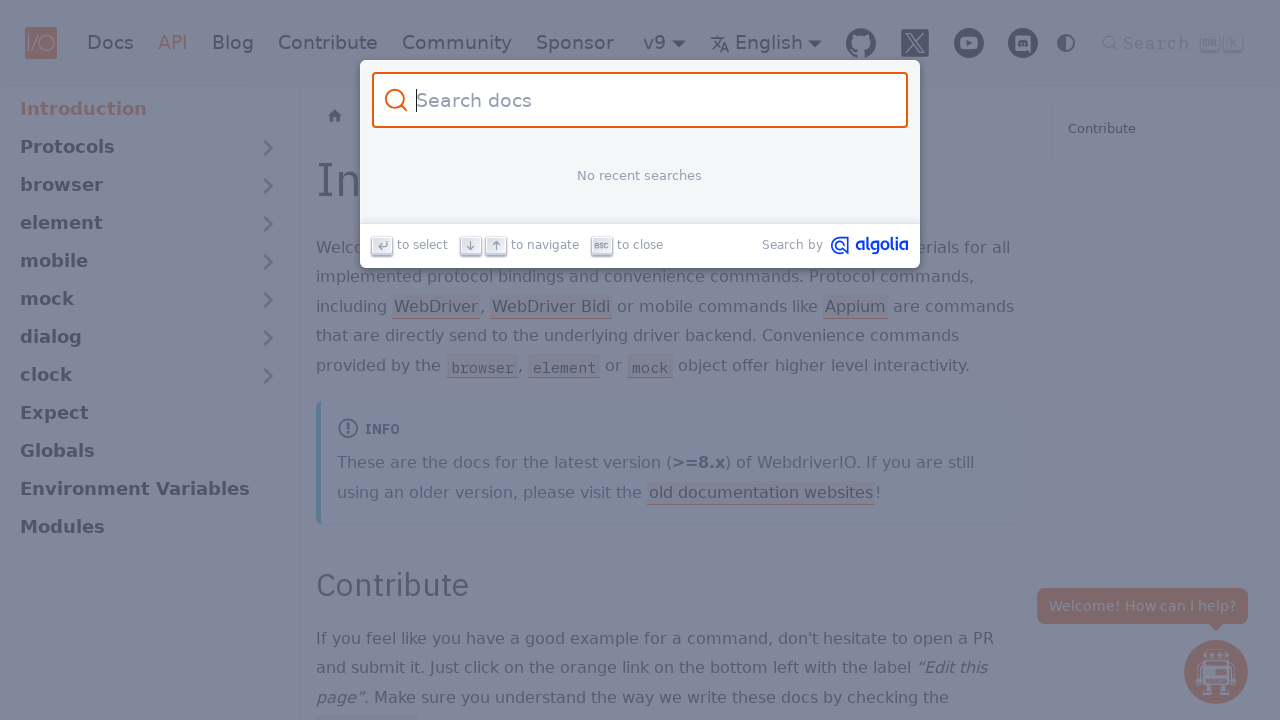

Search input field appeared
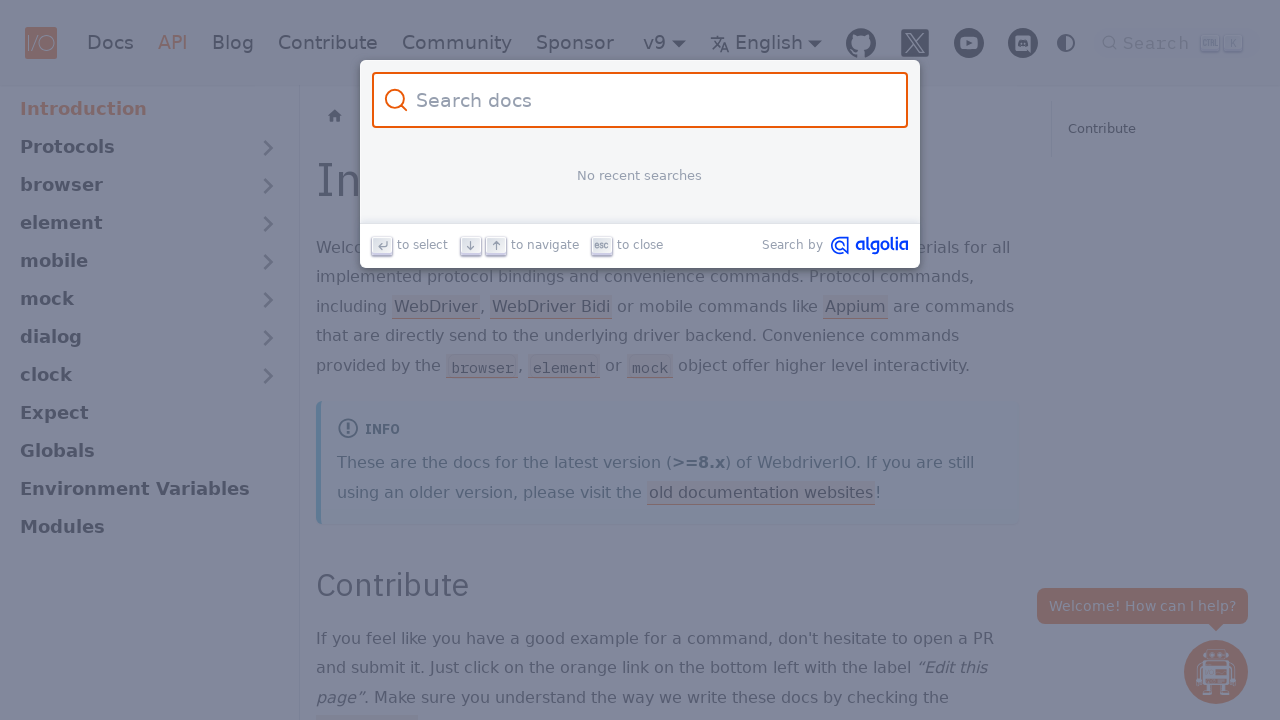

Filled search input with 'all is done' on #docsearch-input
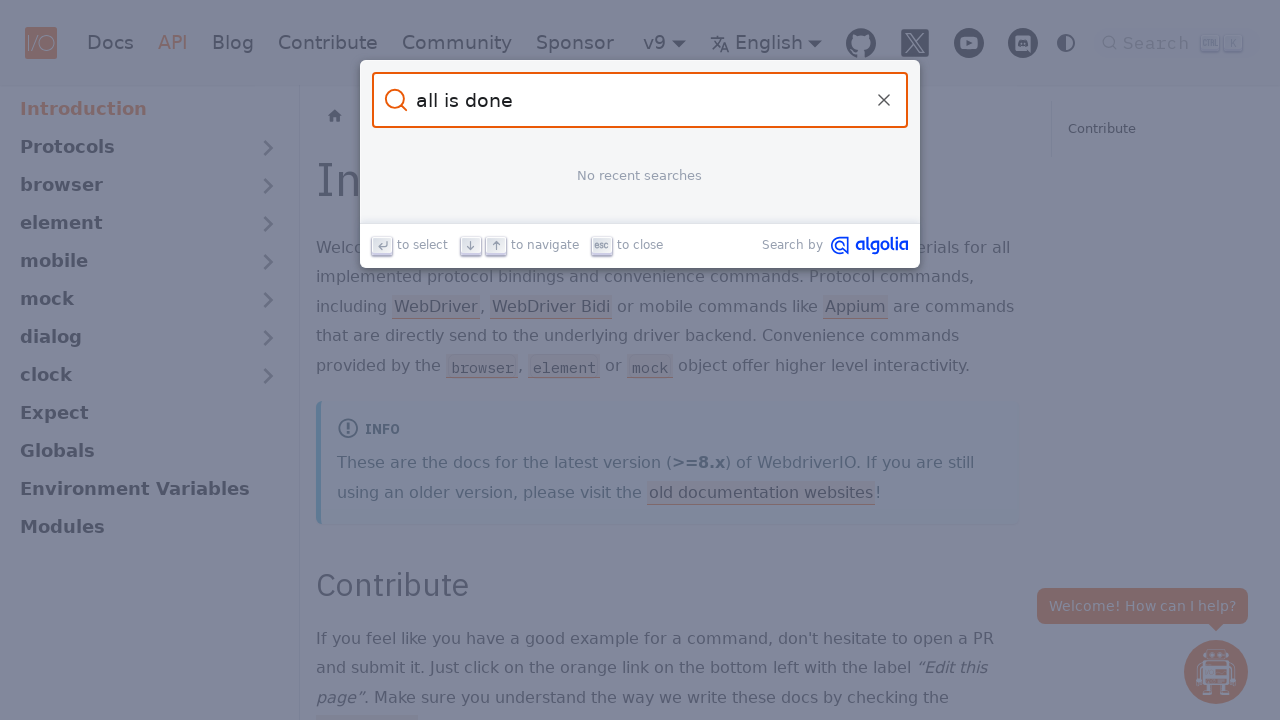

Clicked the clear/reset search button at (884, 100) on .DocSearch-Reset
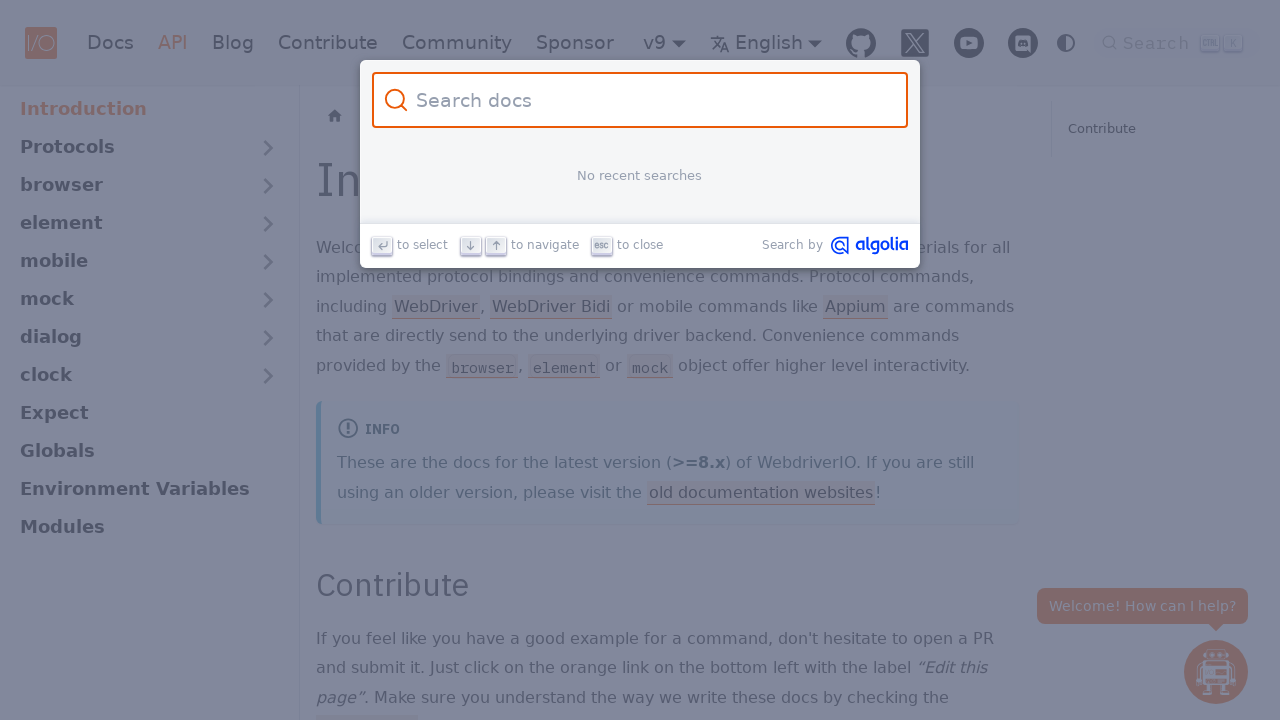

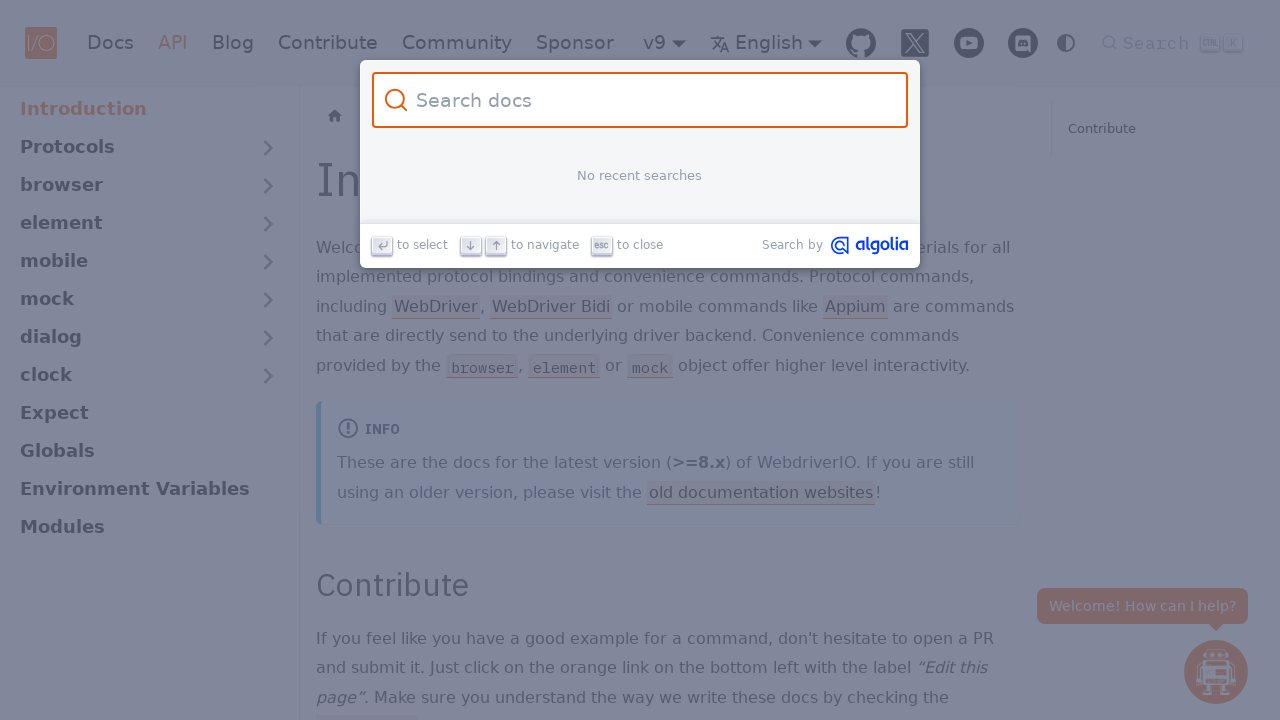